Tests multiple window handling by clicking a link that opens a new window, switching to the child window to verify its content, then switching back to the parent window to verify its content.

Starting URL: https://the-internet.herokuapp.com/

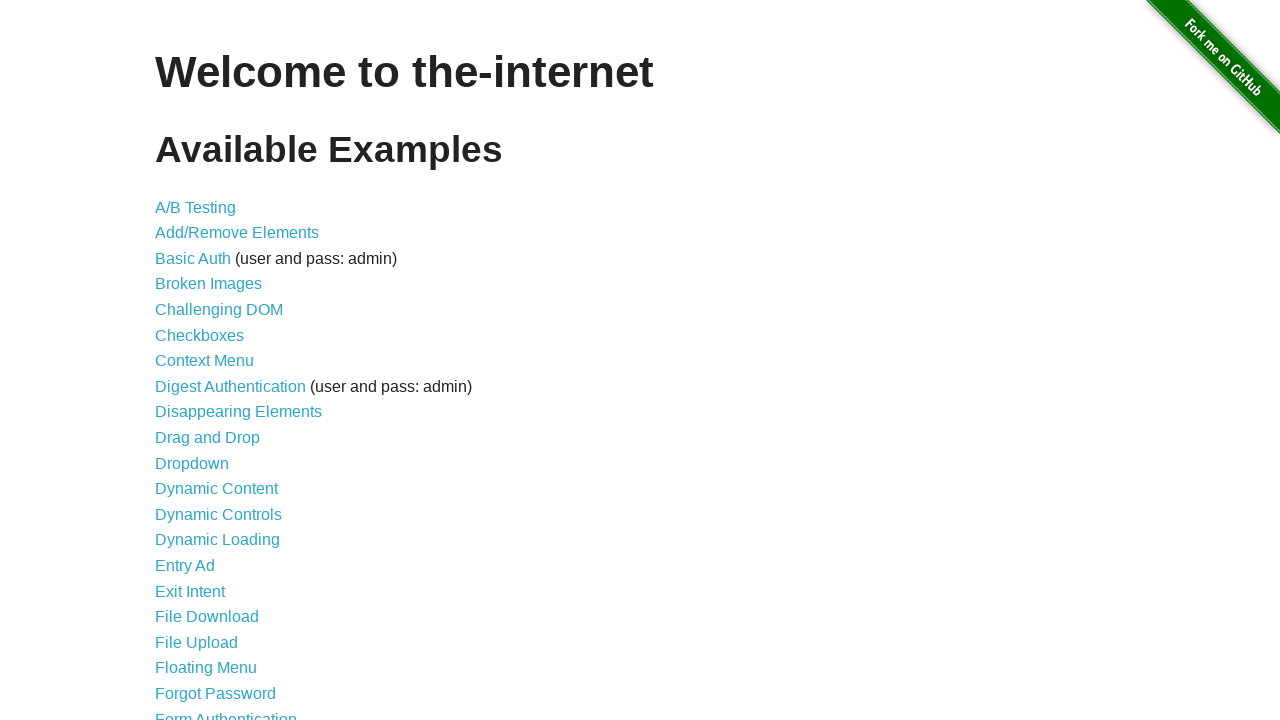

Clicked on 'Multiple Windows' link at (218, 369) on text=Multiple Windows
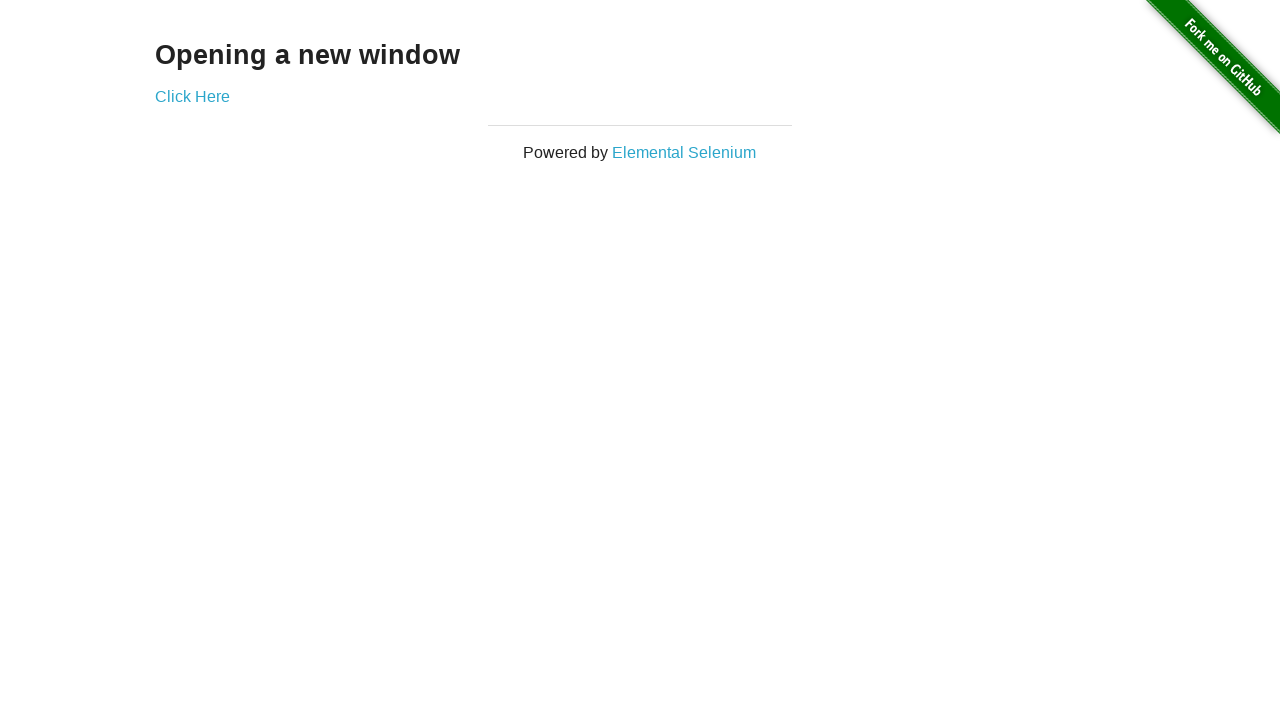

Clicked 'Click Here' to open a new window at (192, 96) on text=Click Here
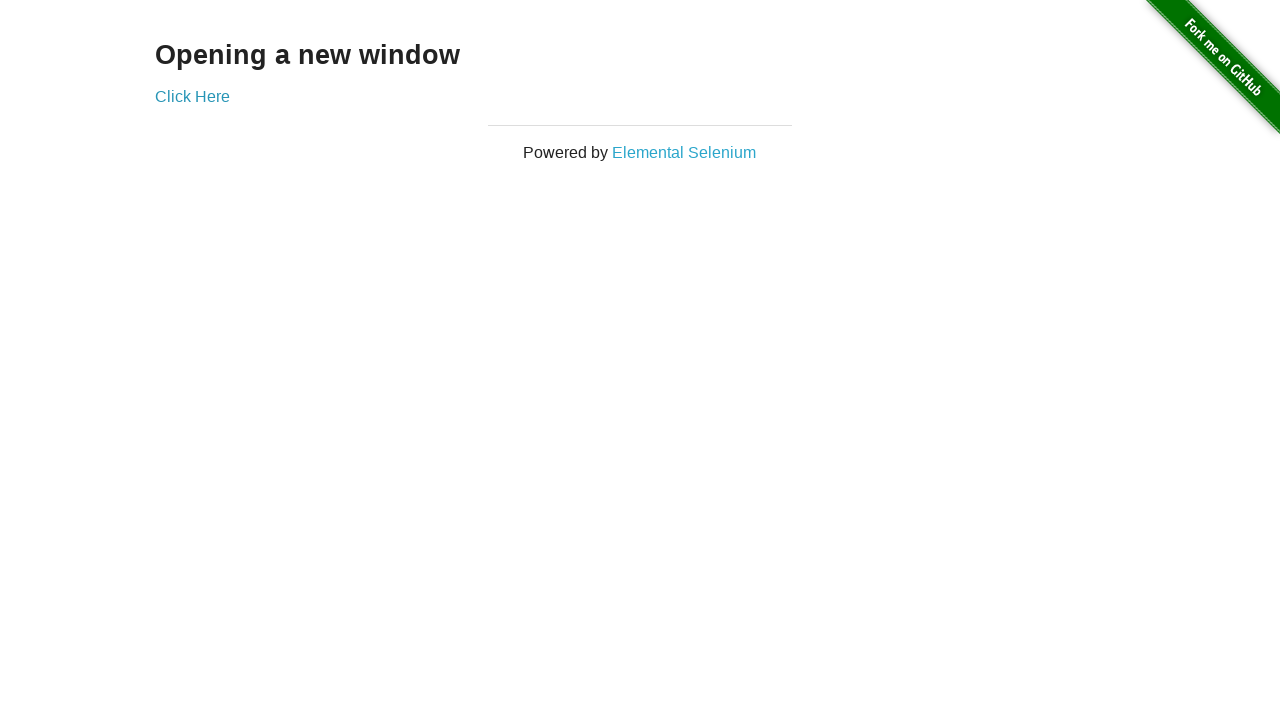

Child window loaded and ready
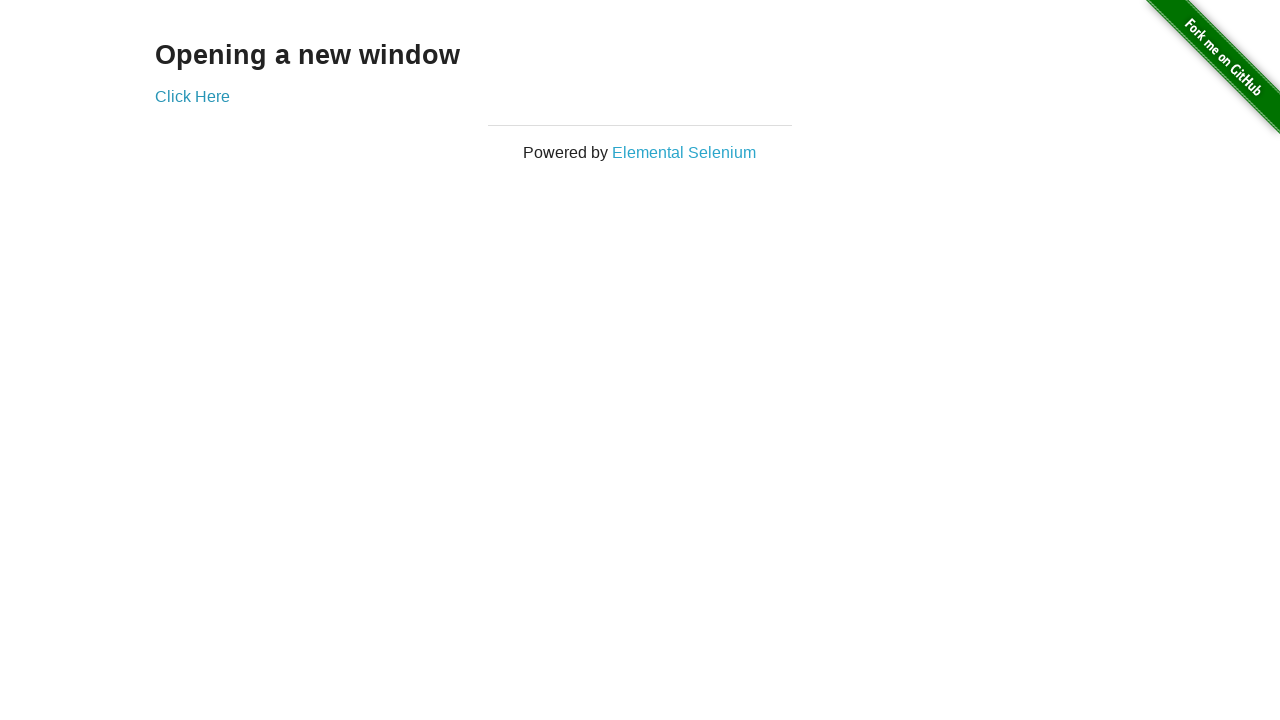

Retrieved child window header text: New Window
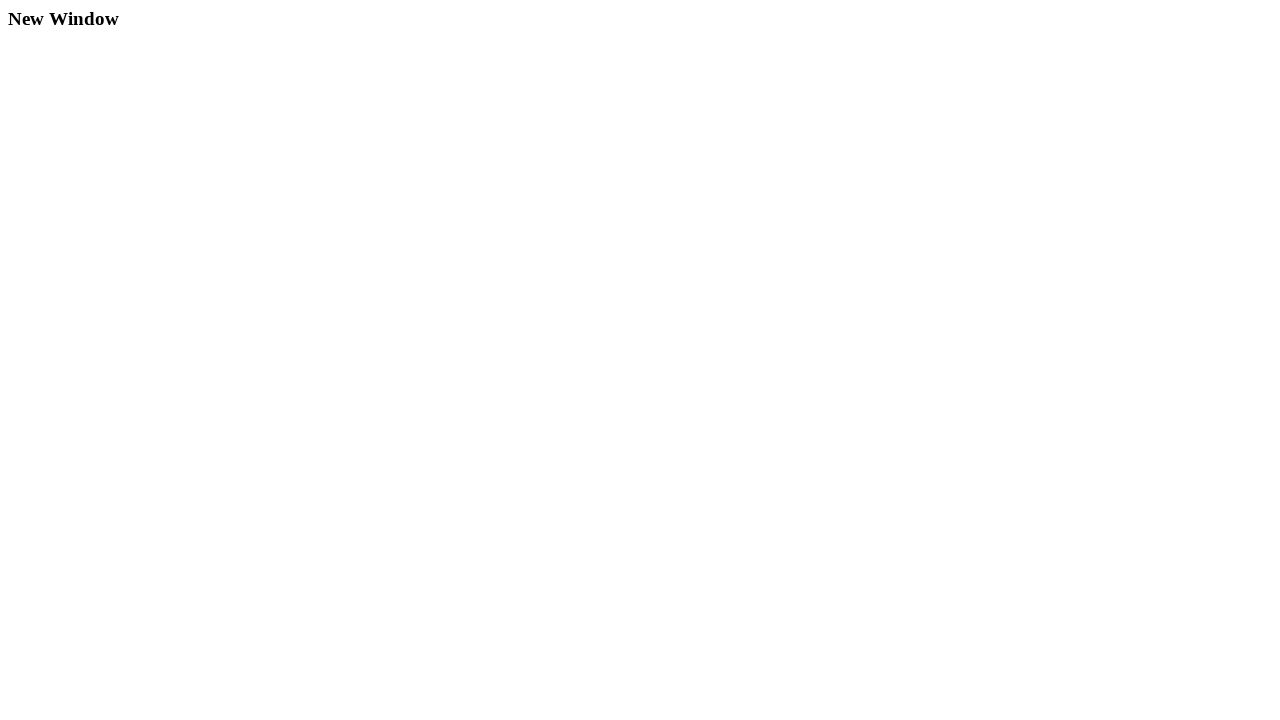

Retrieved parent window text: Opening a new window
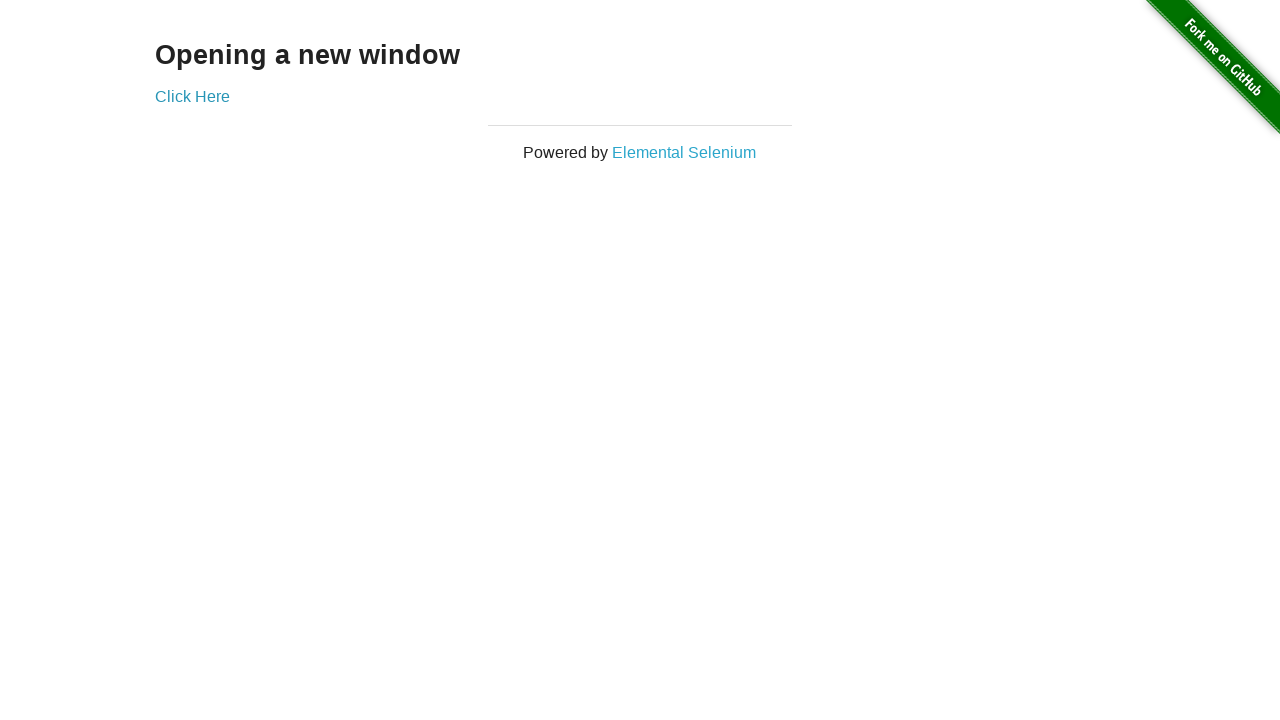

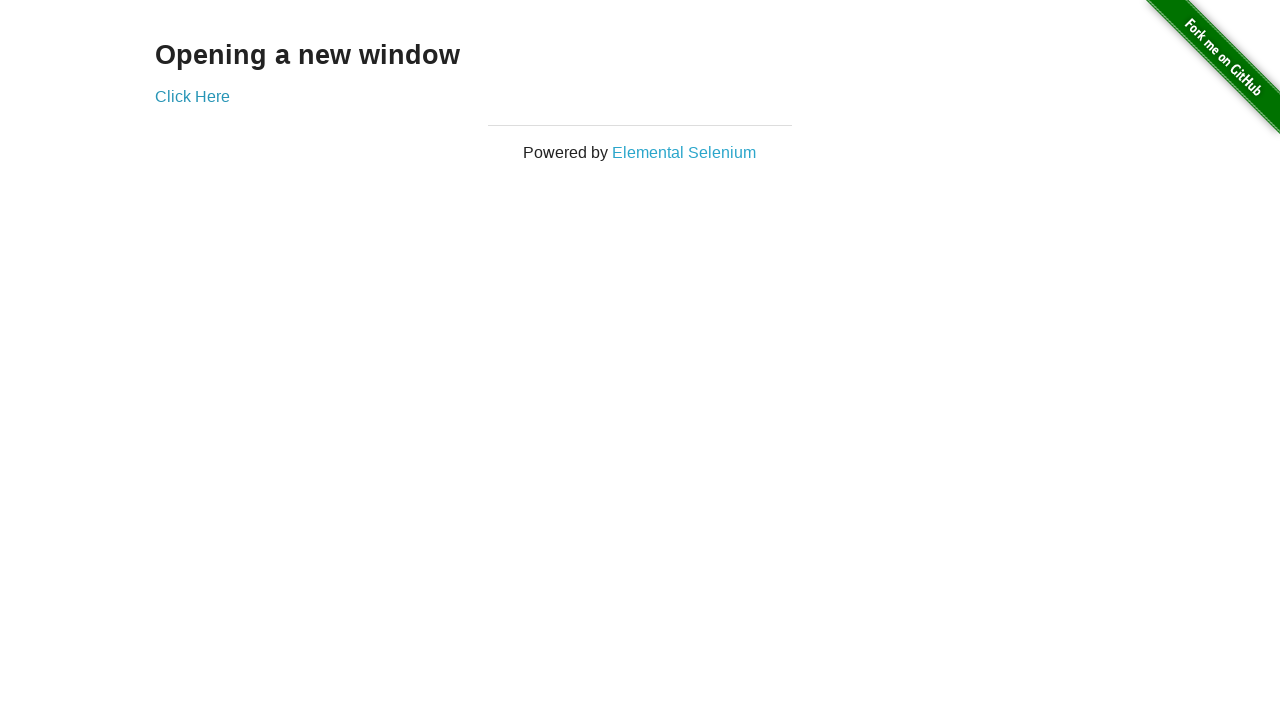